Navigates to a specific announcement page on the NMPA (Chinese National Medical Products Administration) website and verifies the page loads

Starting URL: https://www.nmpa.gov.cn/xxgk/ggtg/hzhpchj/hzhpgjjgg/20201013172912157.html

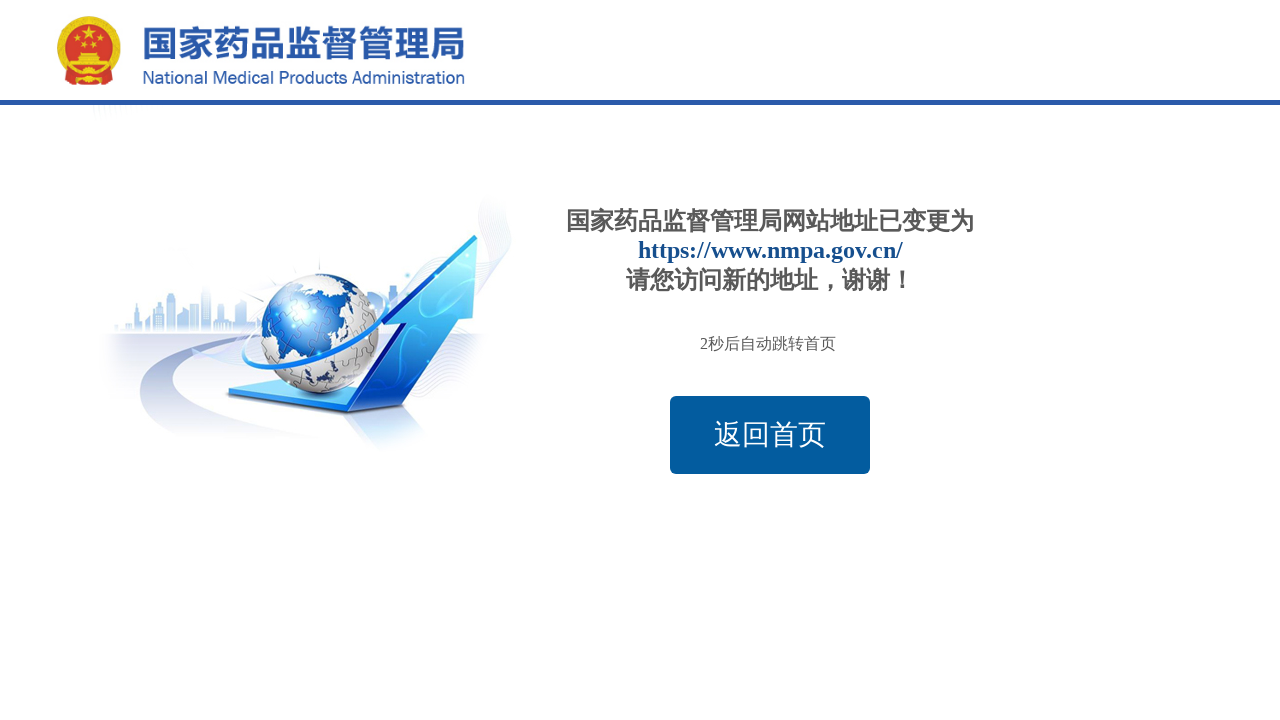

Waited for page to reach network idle state
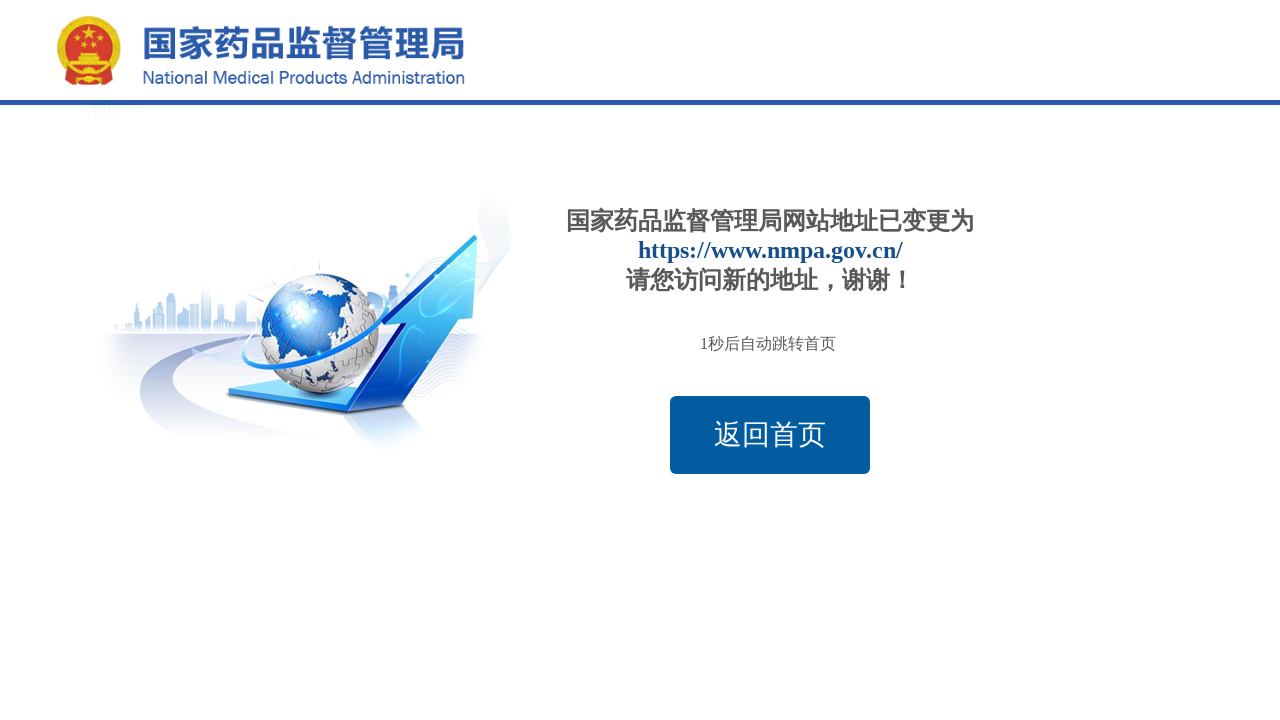

Verified body element is present on NMPA announcement page
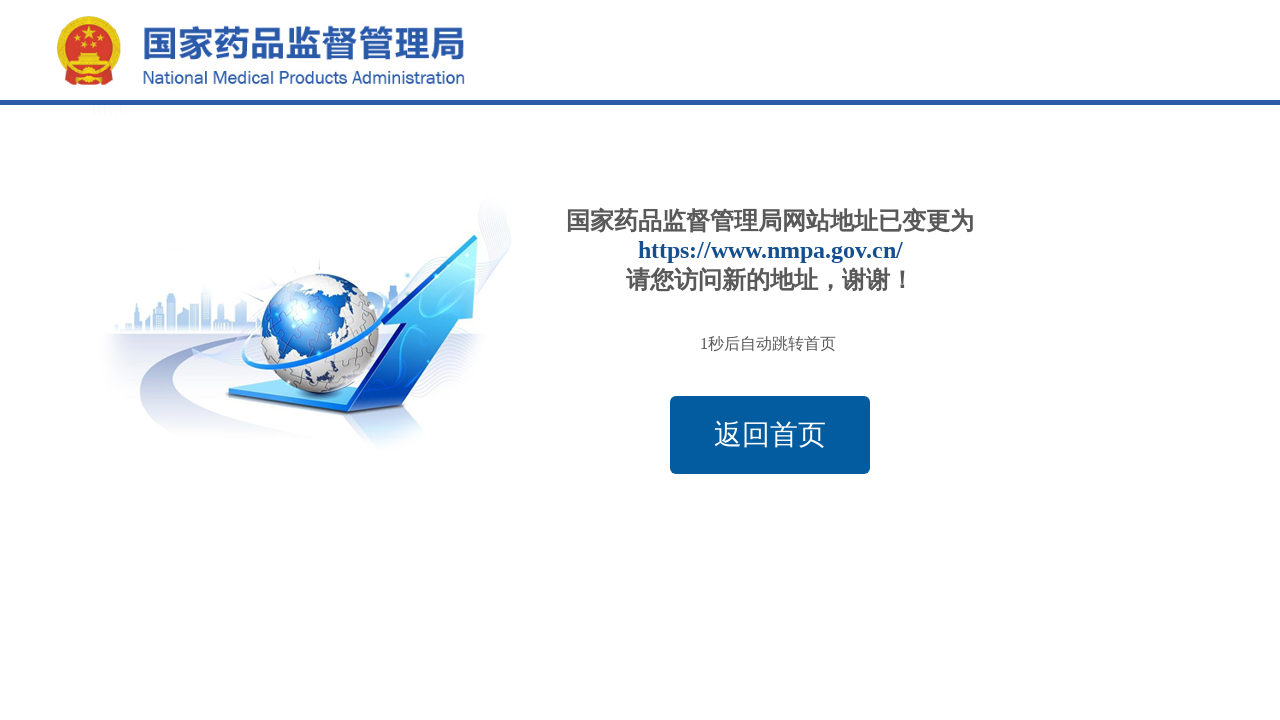

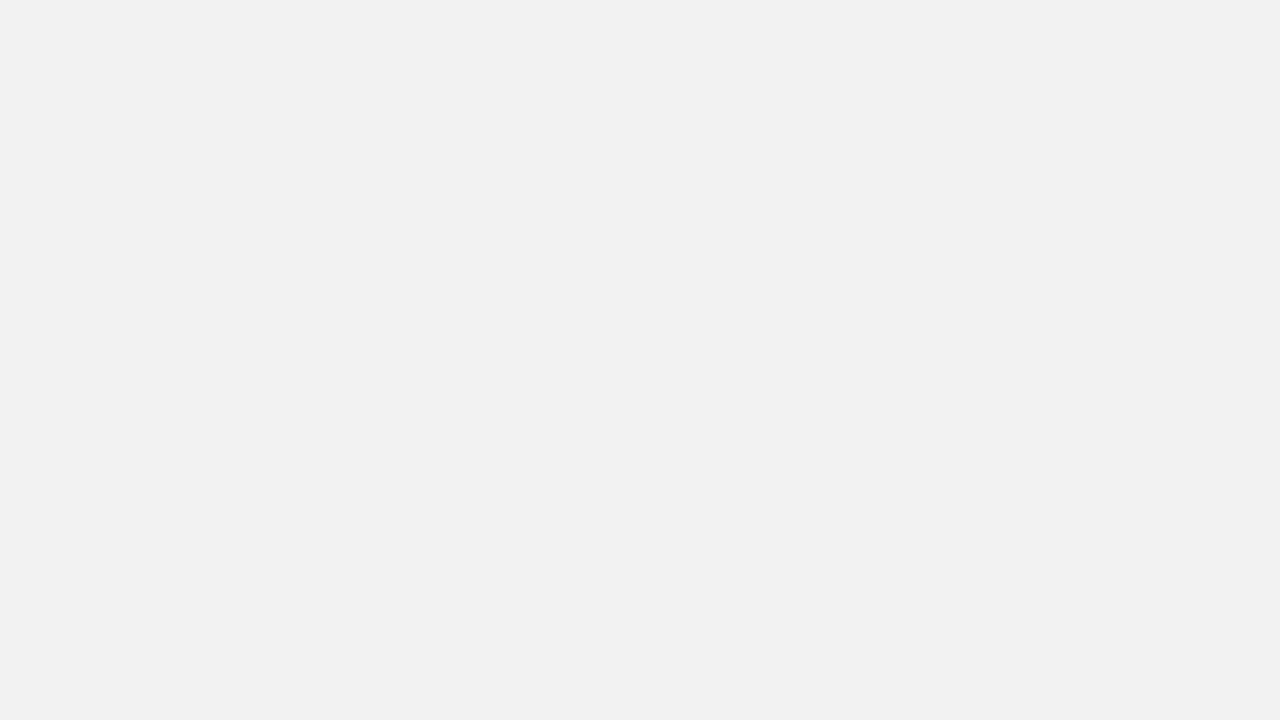